Tests form interaction by selecting a checkbox, using that value to select a dropdown option, entering the value in a text field, triggering an alert, and verifying the alert contains the selected value.

Starting URL: https://rahulshettyacademy.com/AutomationPractice/

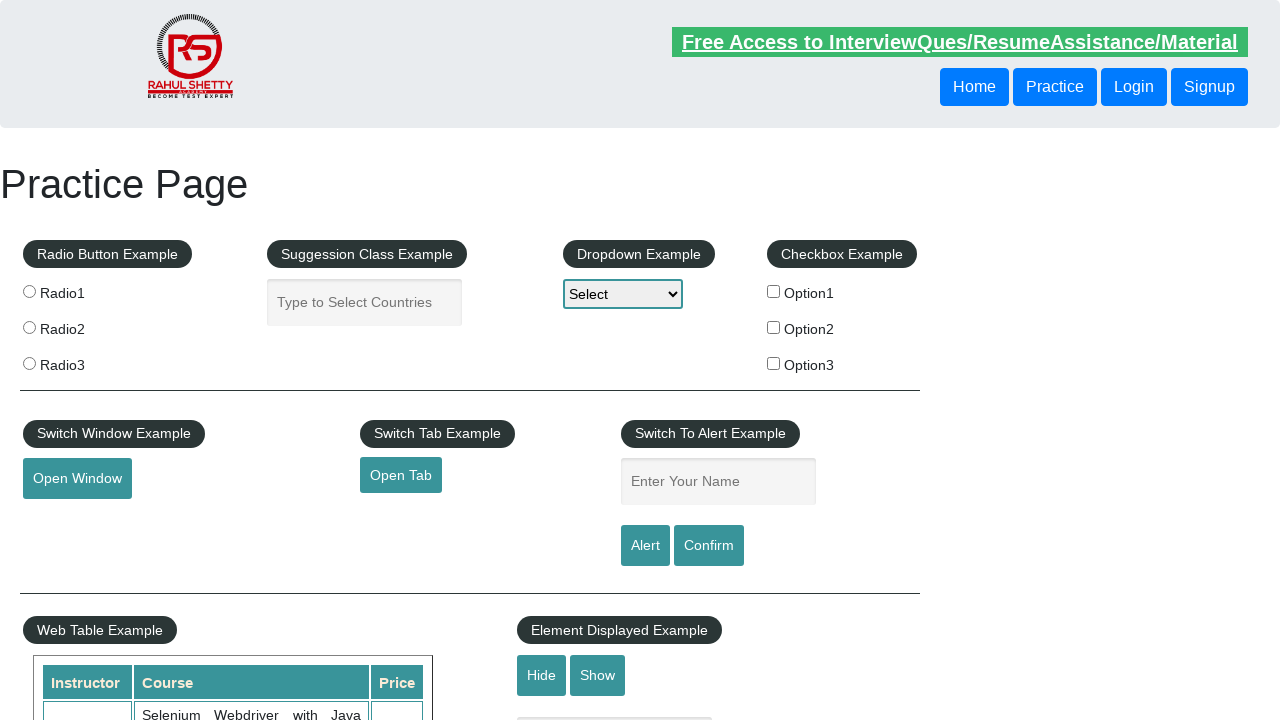

Navigated to AutomationPractice page
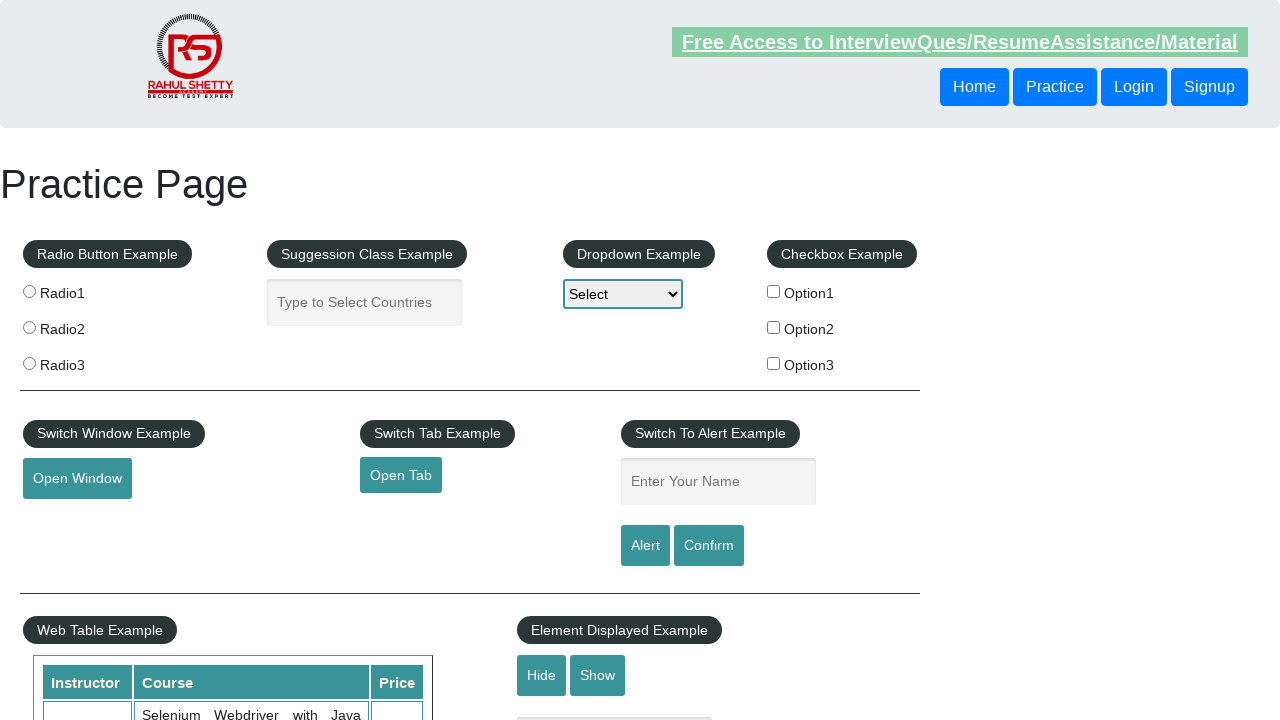

Clicked checkbox option 2 at (774, 327) on #checkBoxOption2
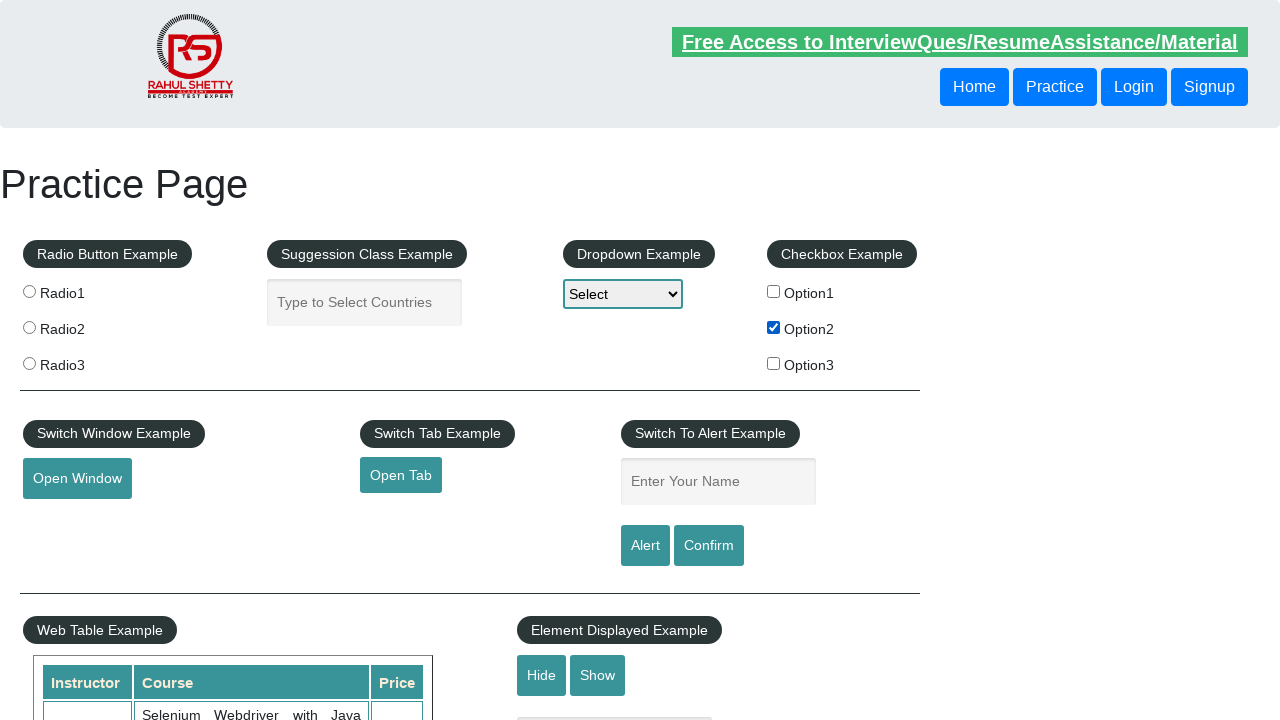

Retrieved checkbox value: 'option2'
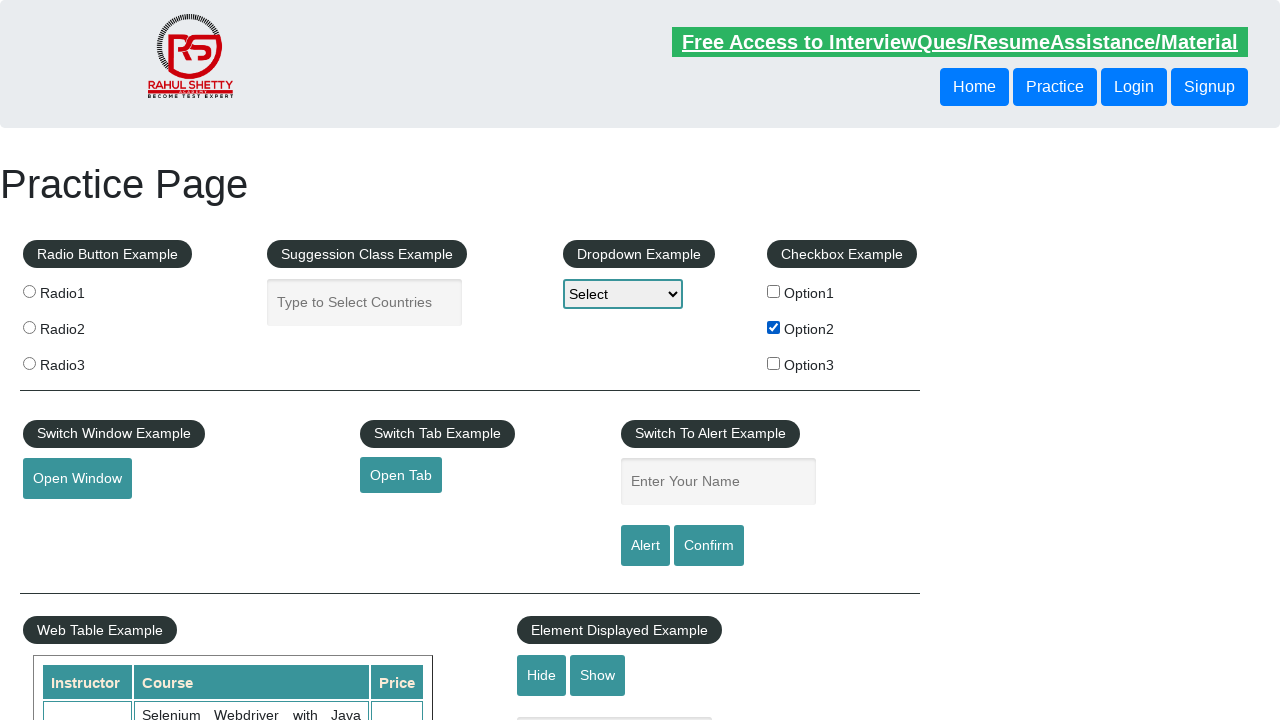

Selected 'option2' in dropdown on #dropdown-class-example
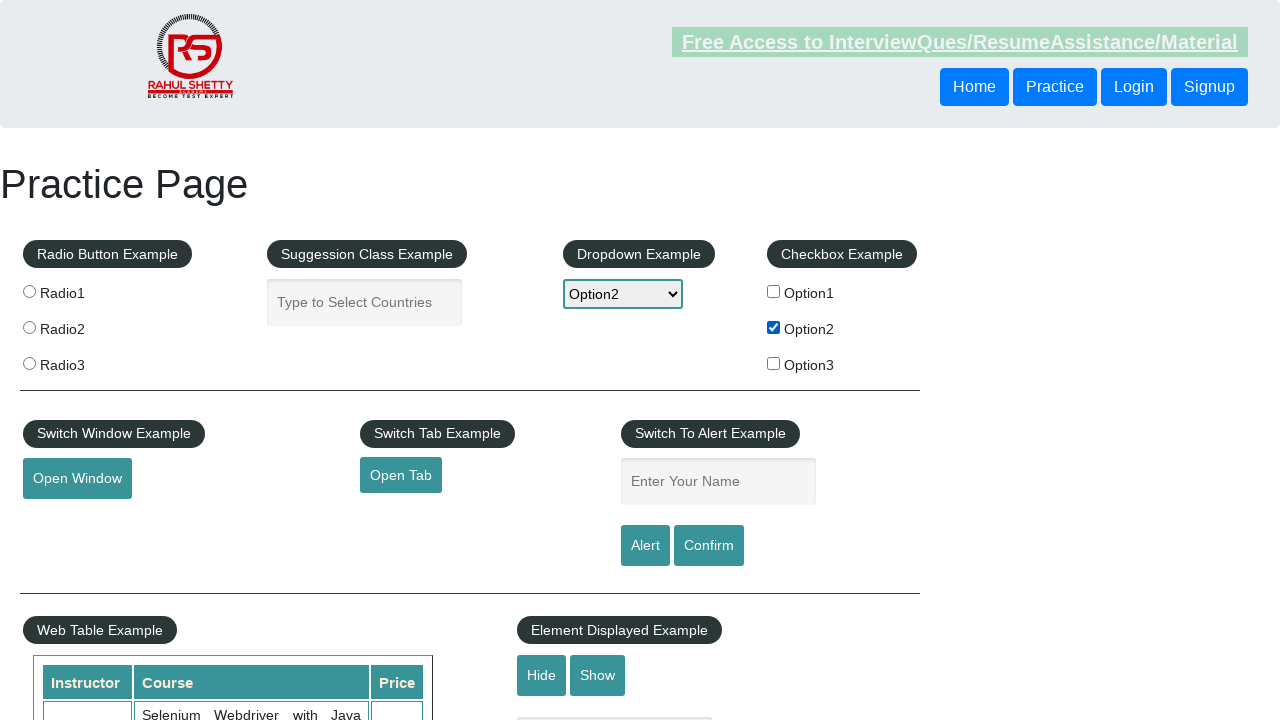

Entered 'option2' in name field on #name
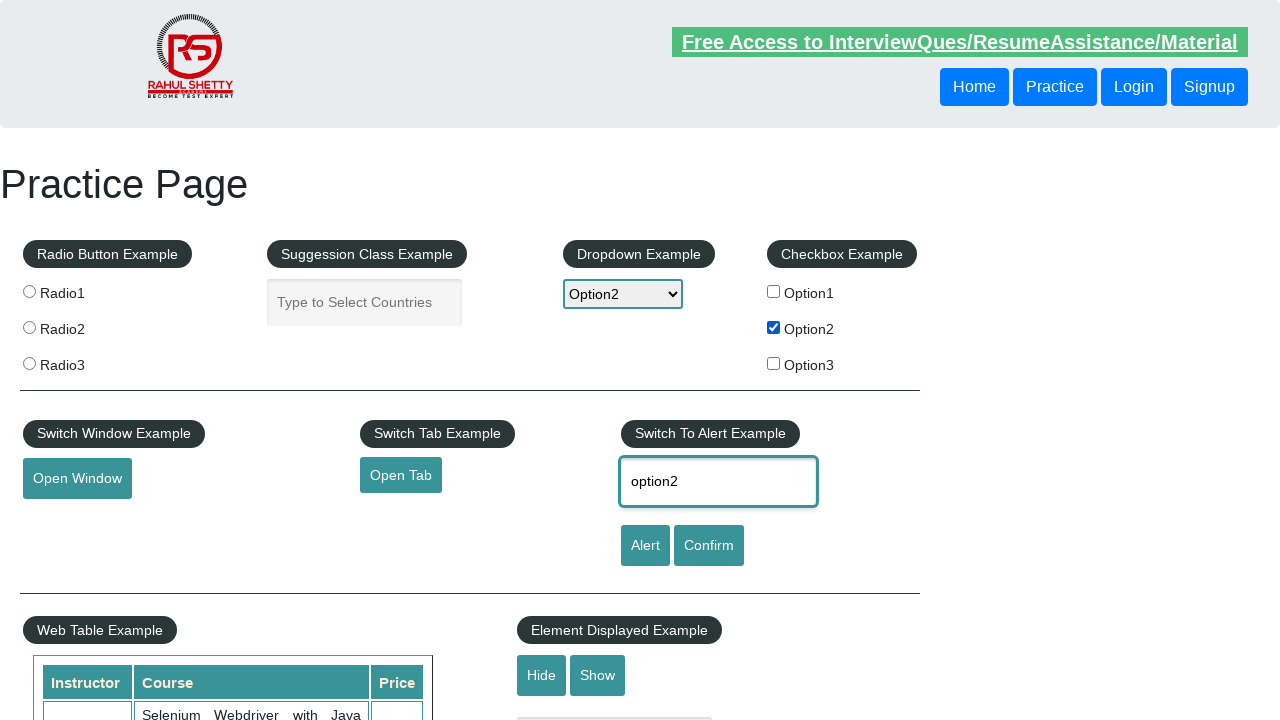

Clicked alert button to trigger dialog at (645, 546) on #alertbtn
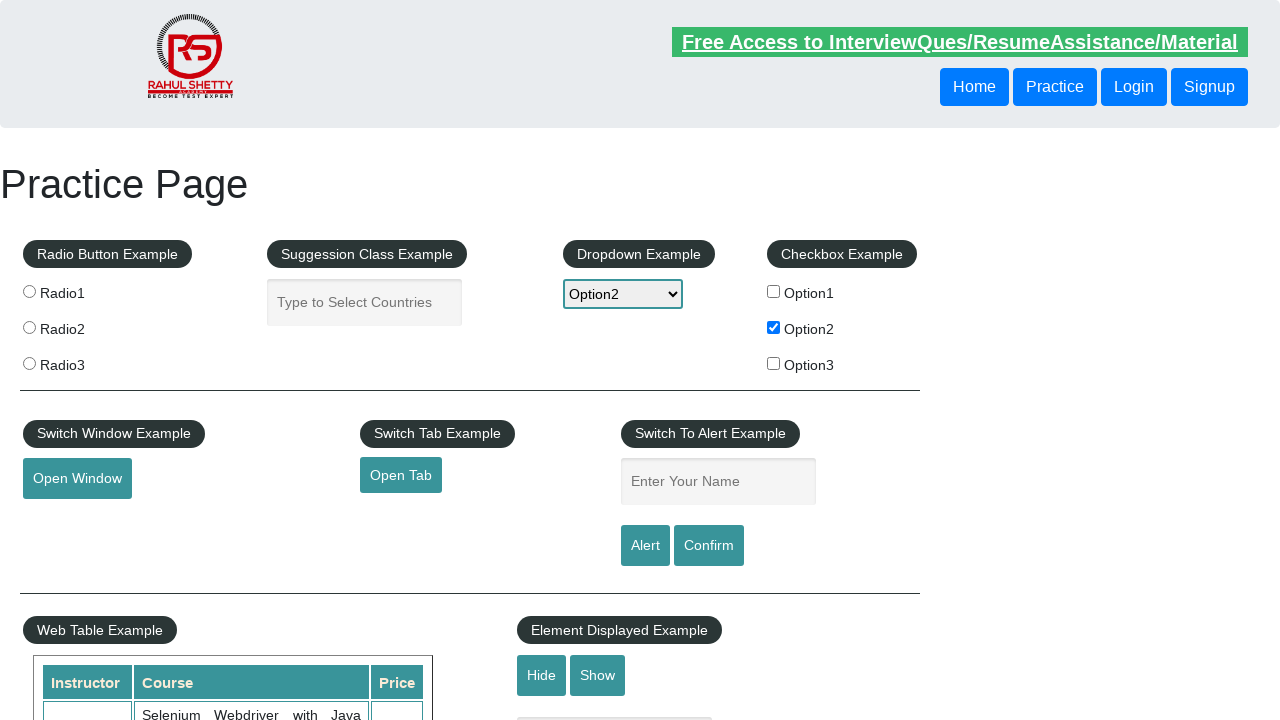

Waited for dialog handling to complete
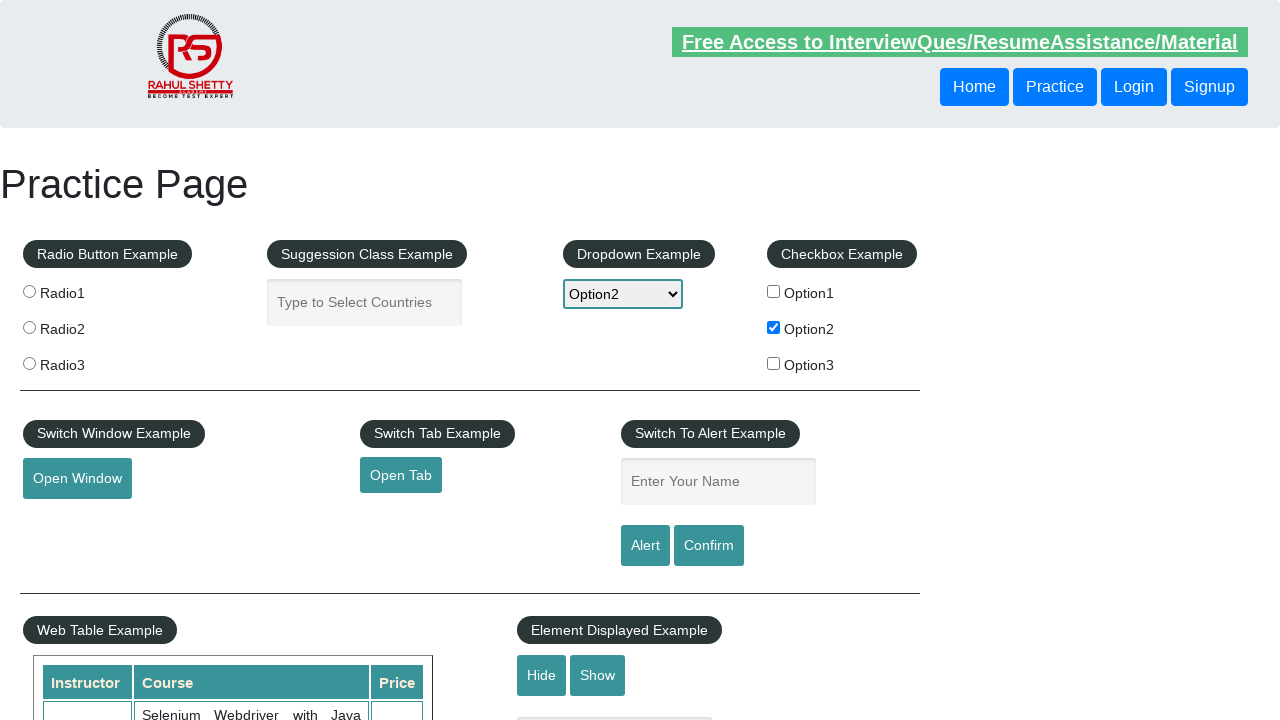

Alert dialog validated - contained expected value 'option2'
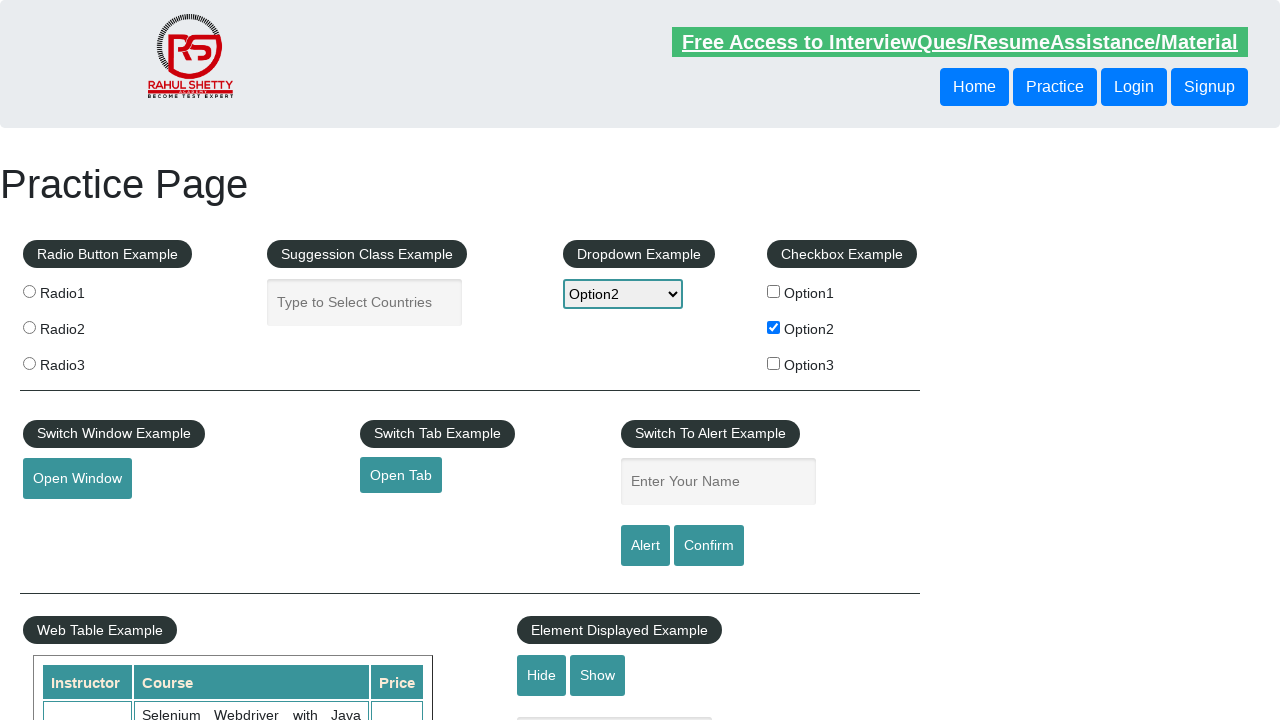

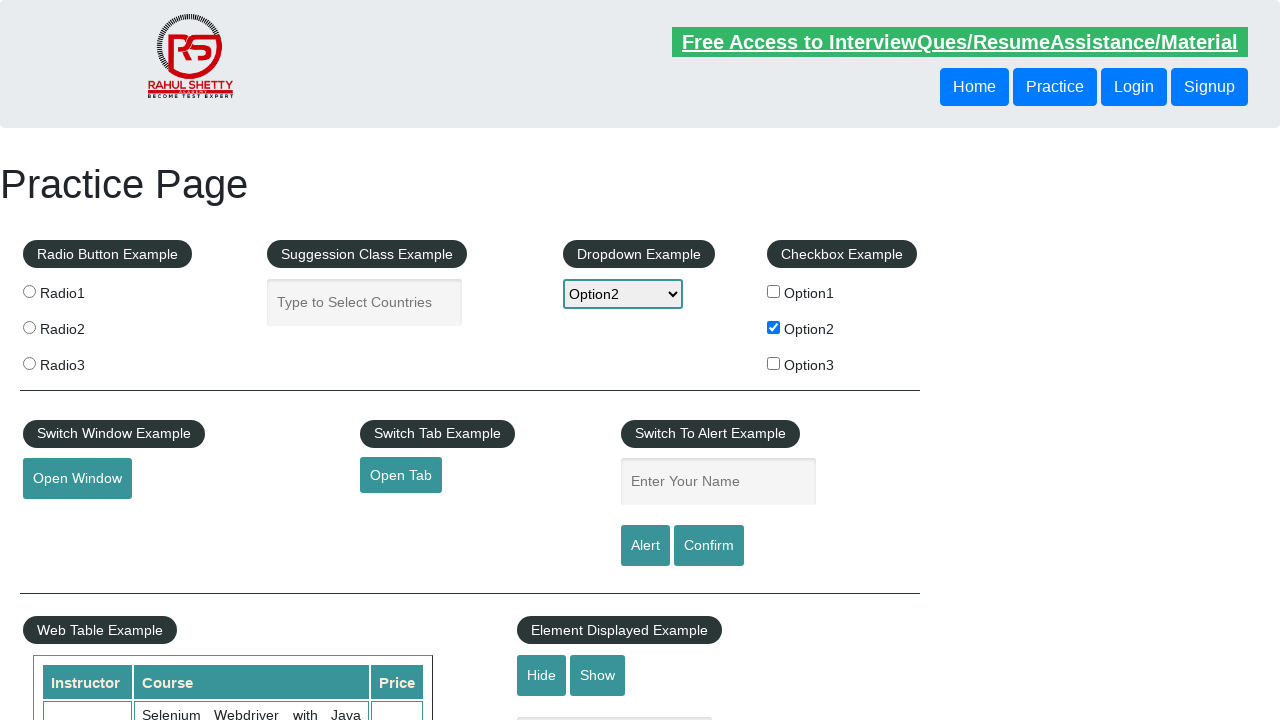